Simple navigation test that opens the Cool Testers website to verify the page loads successfully

Starting URL: https://www.cooltesters.com

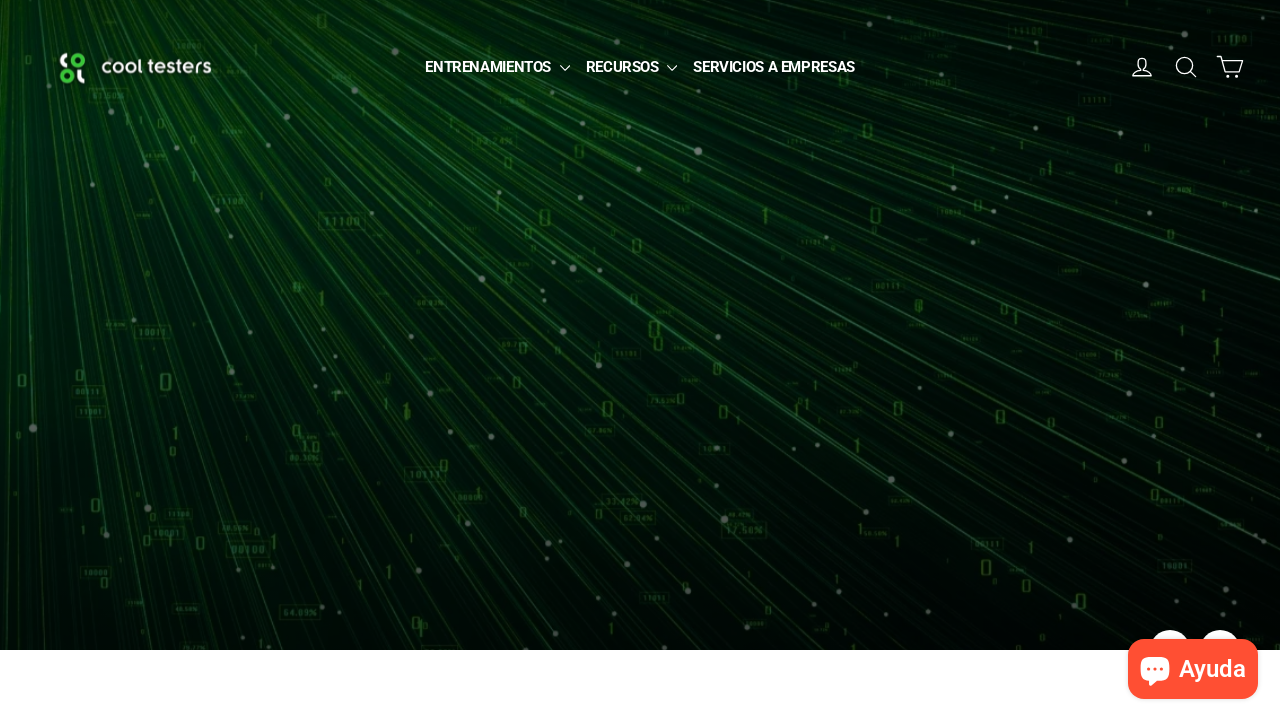

Waited for page to load - DOM content ready
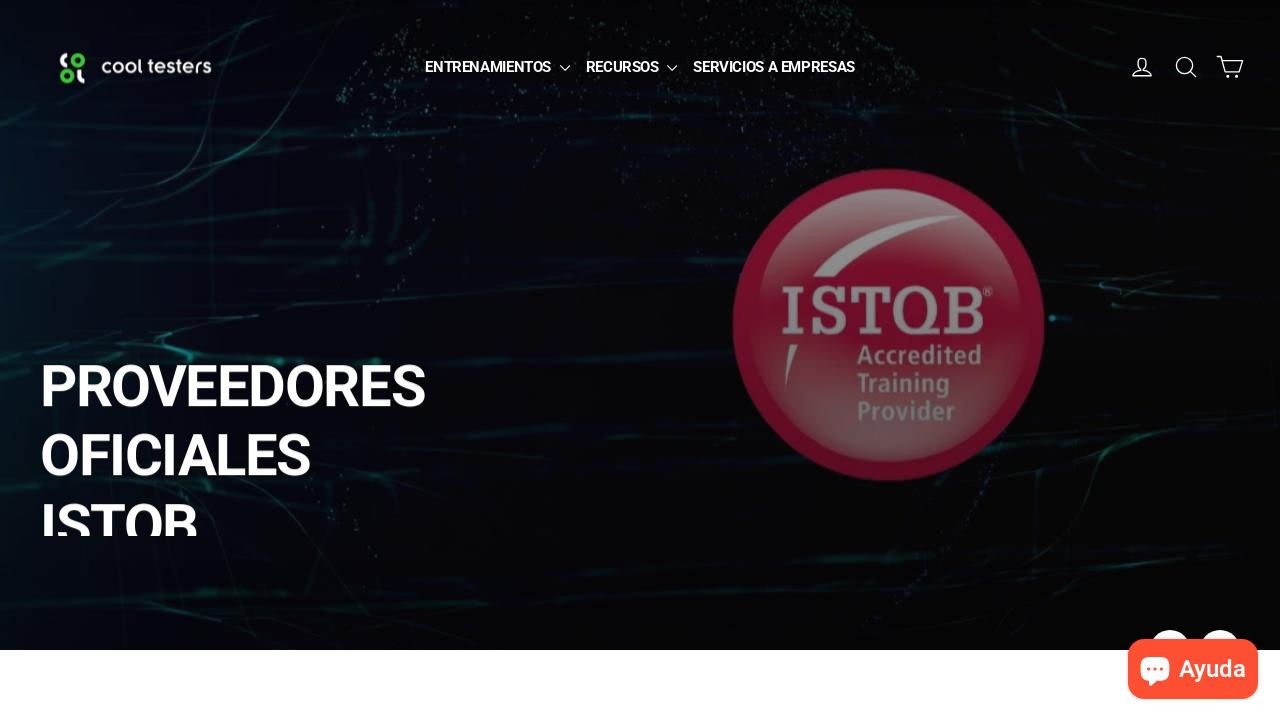

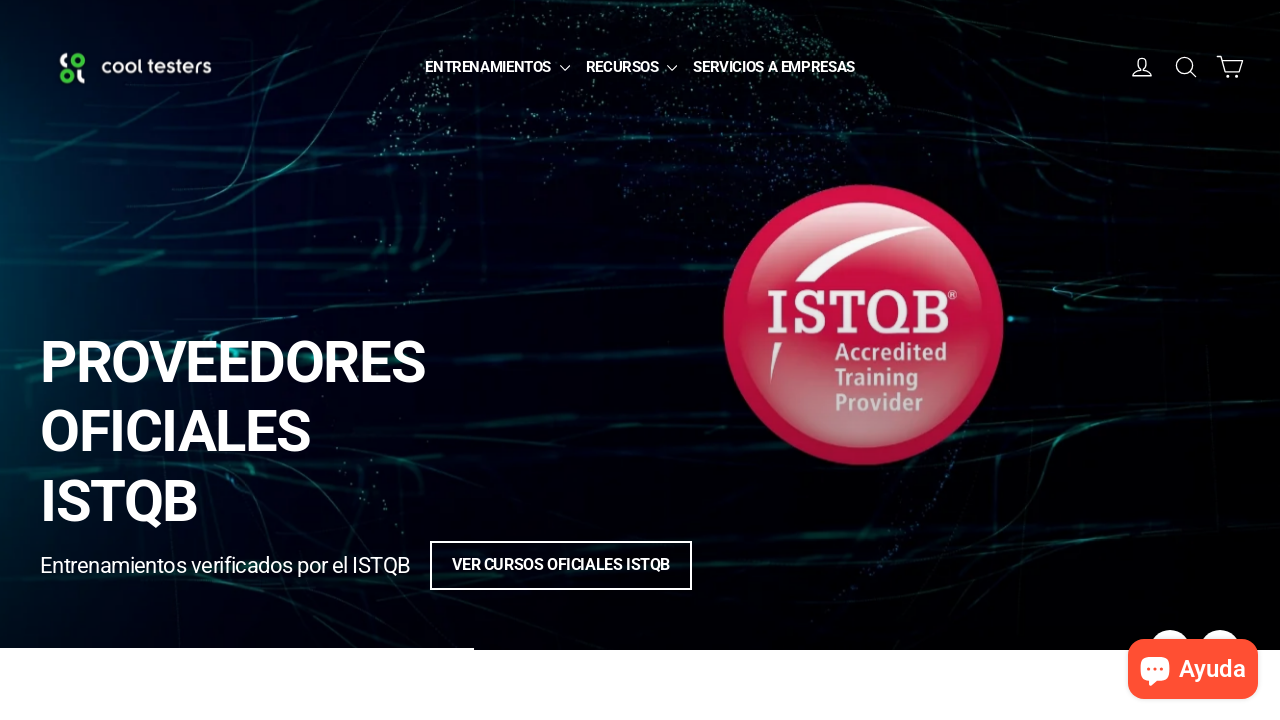